Tests opting out of A/B tests by adding a cookie after visiting the page, then refreshing to verify the heading changes to indicate the opt-out worked.

Starting URL: http://the-internet.herokuapp.com/abtest

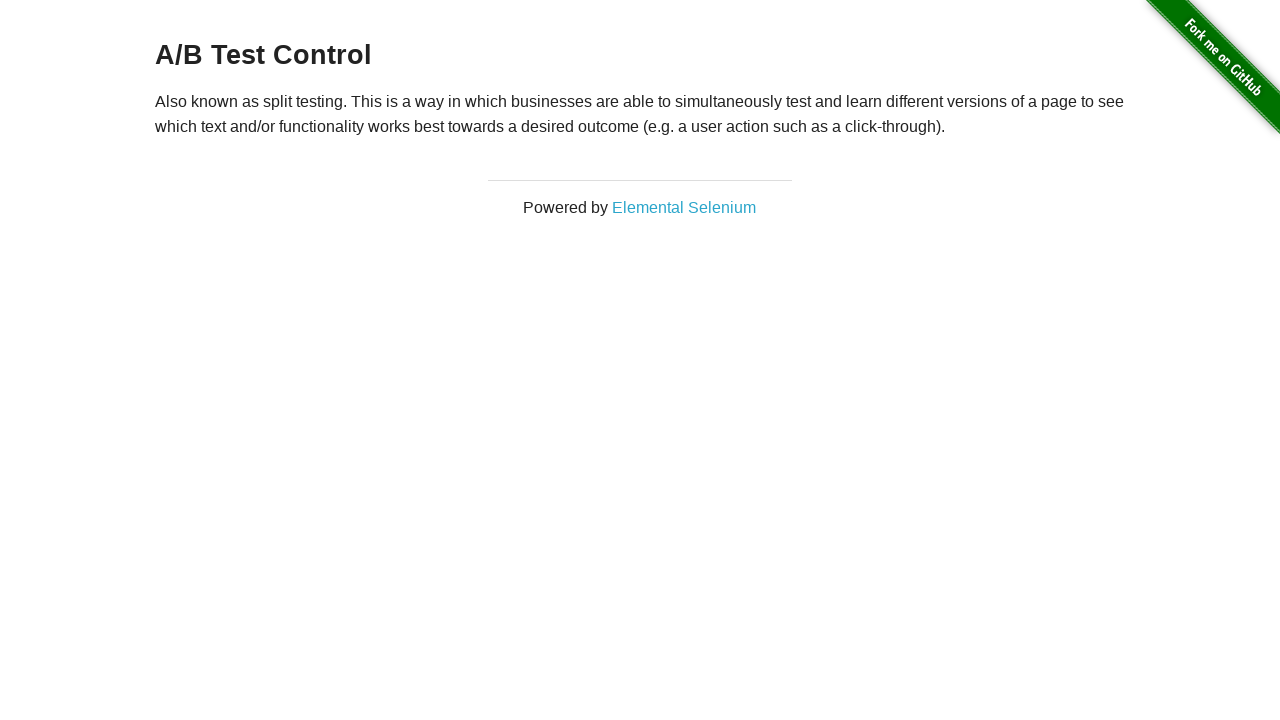

Waited for h3 heading to load on A/B test page
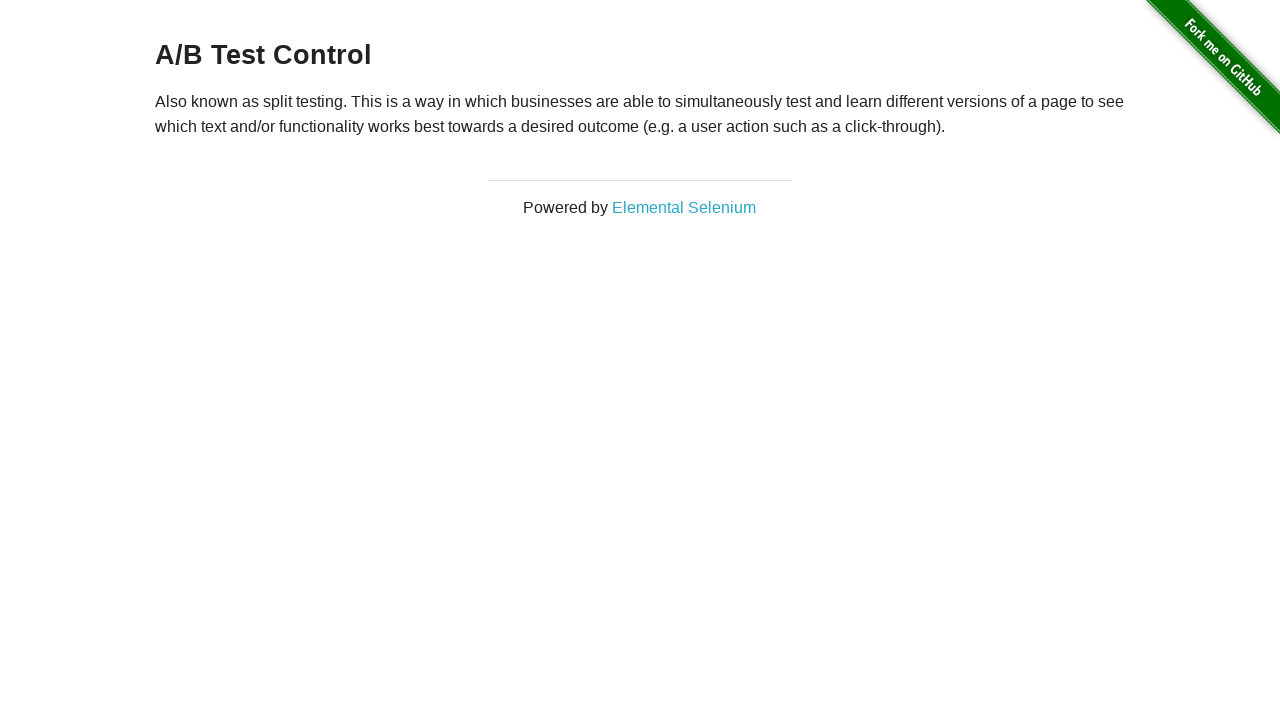

Retrieved heading text: 'A/B Test Control'
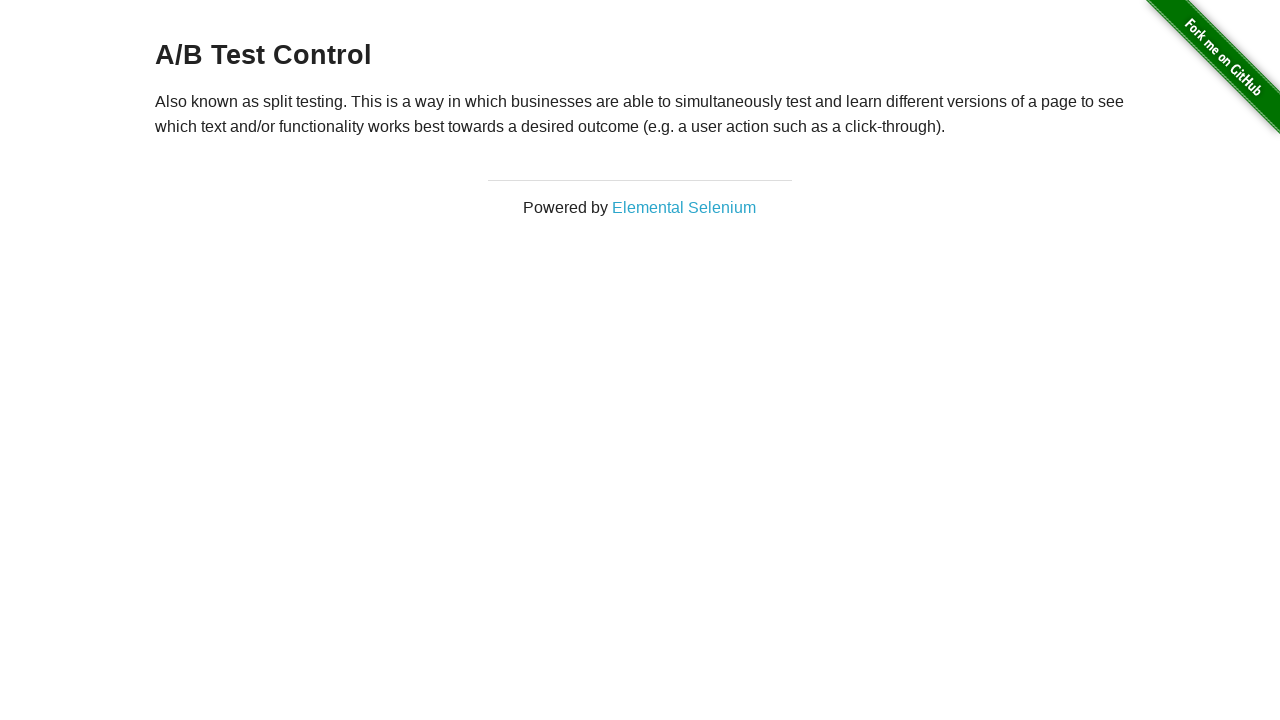

Verified heading starts with 'A/B Test' - user is in A/B test group
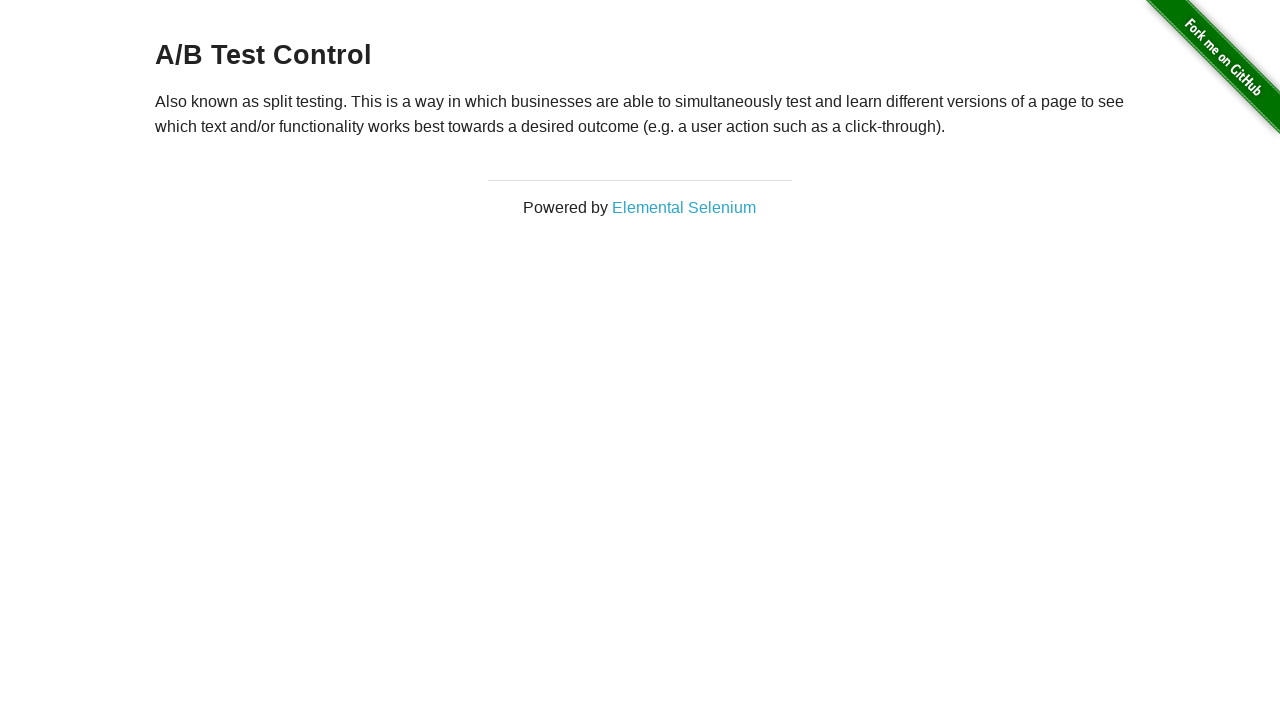

Added optimizelyOptOut cookie with value 'true' to opt out of A/B test
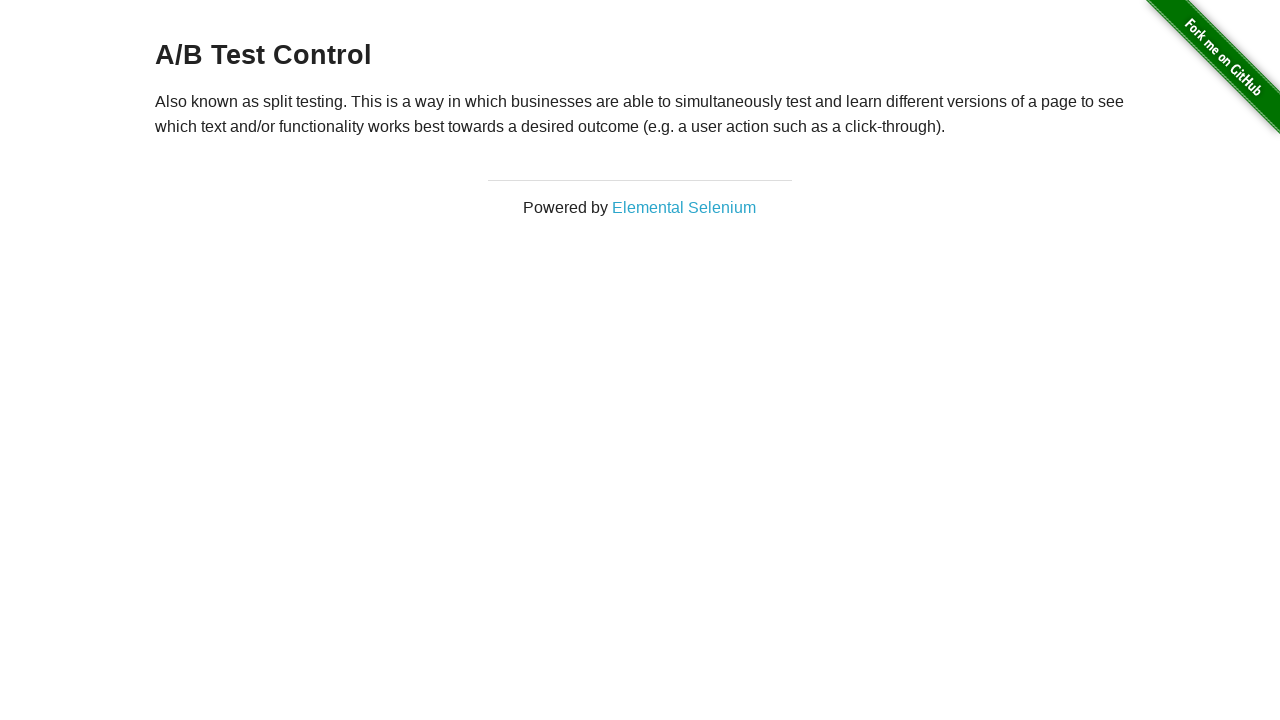

Reloaded page to apply opt-out cookie
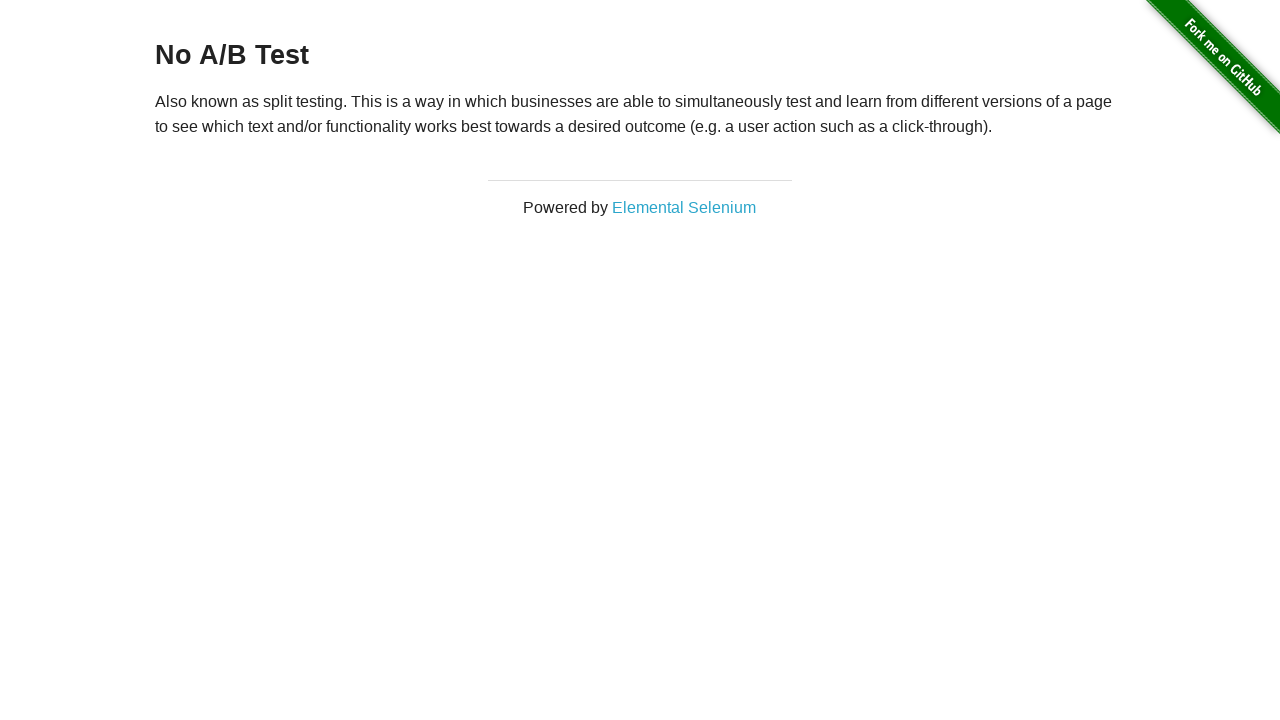

Waited for h3 heading to load after page refresh
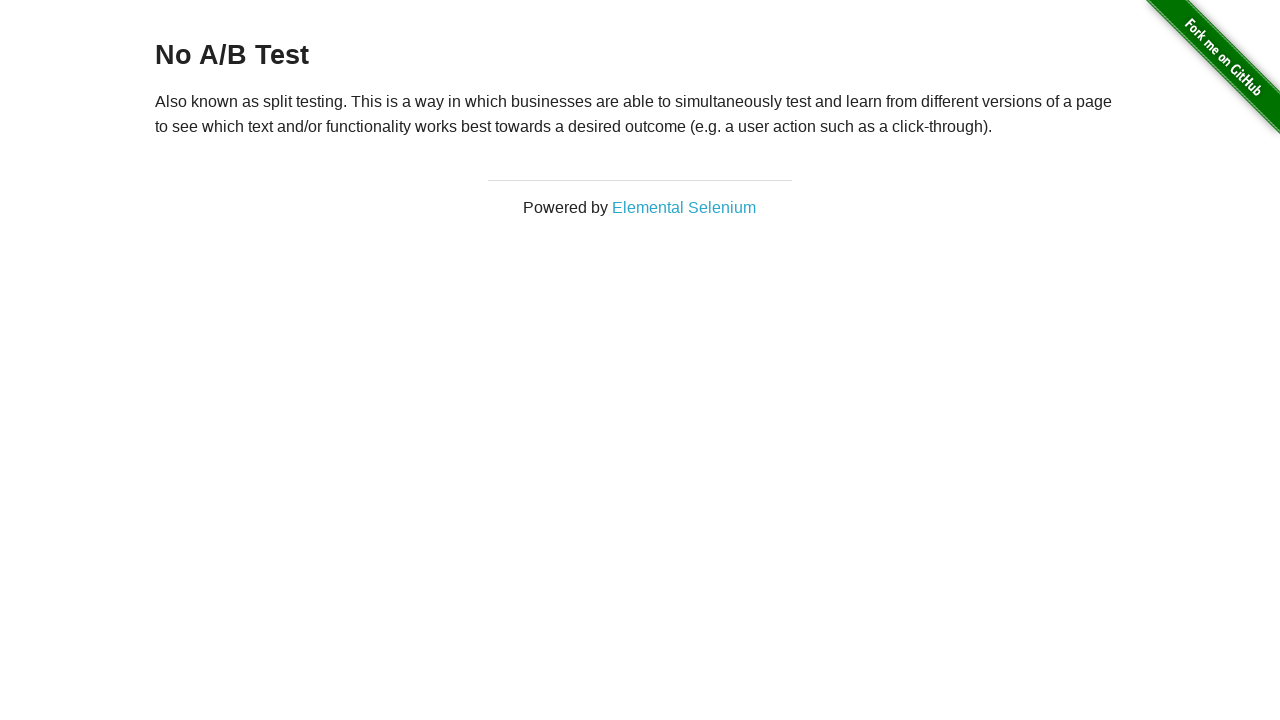

Retrieved updated heading text: 'No A/B Test'
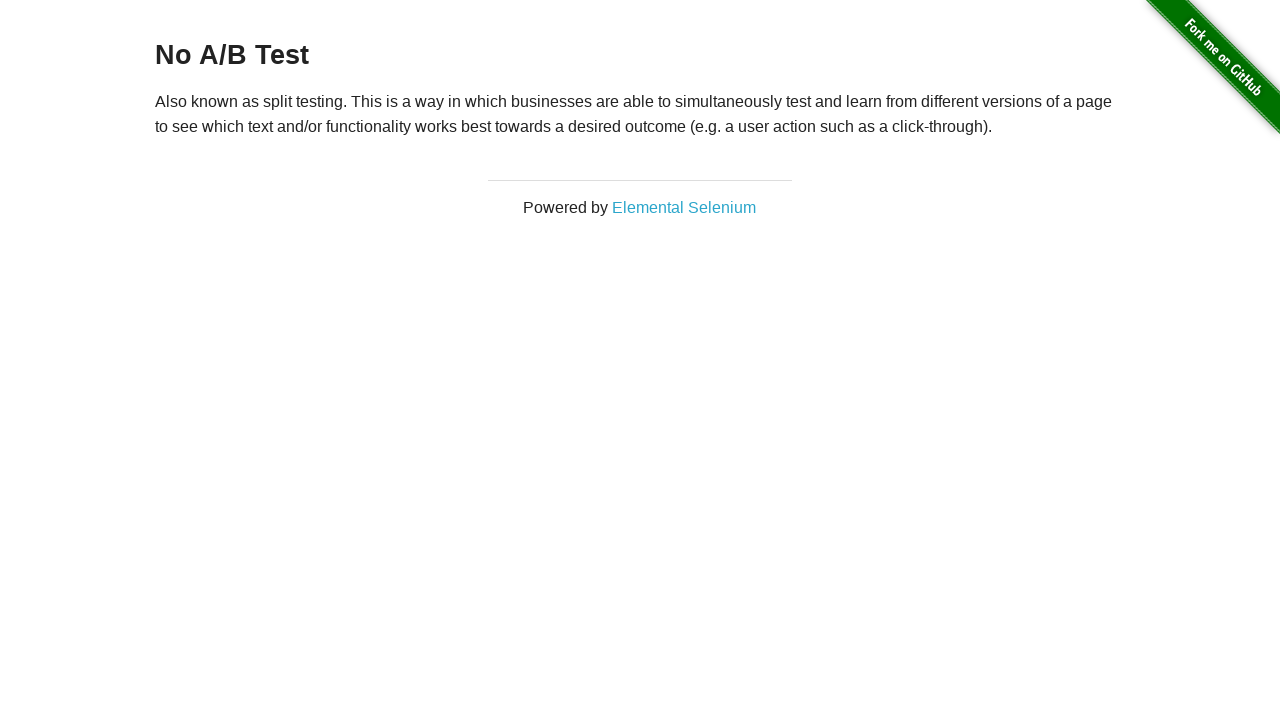

Verified heading starts with 'No A/B Test' - opt-out was successful
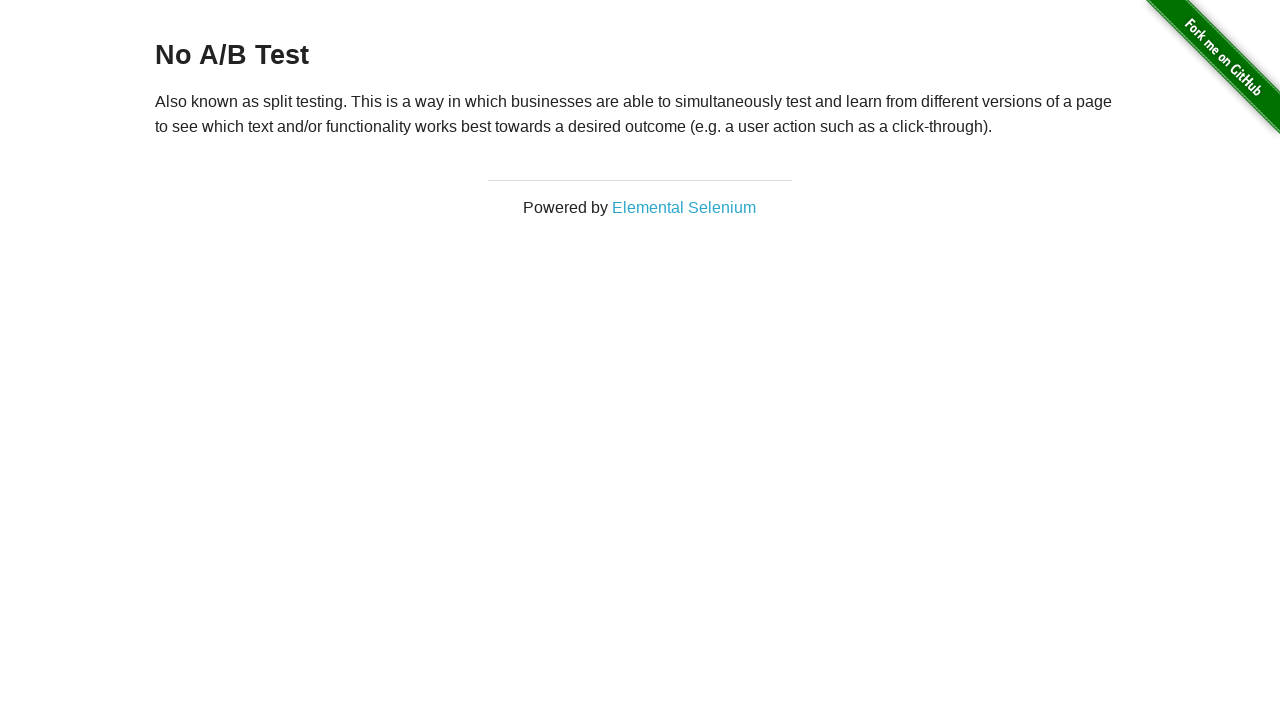

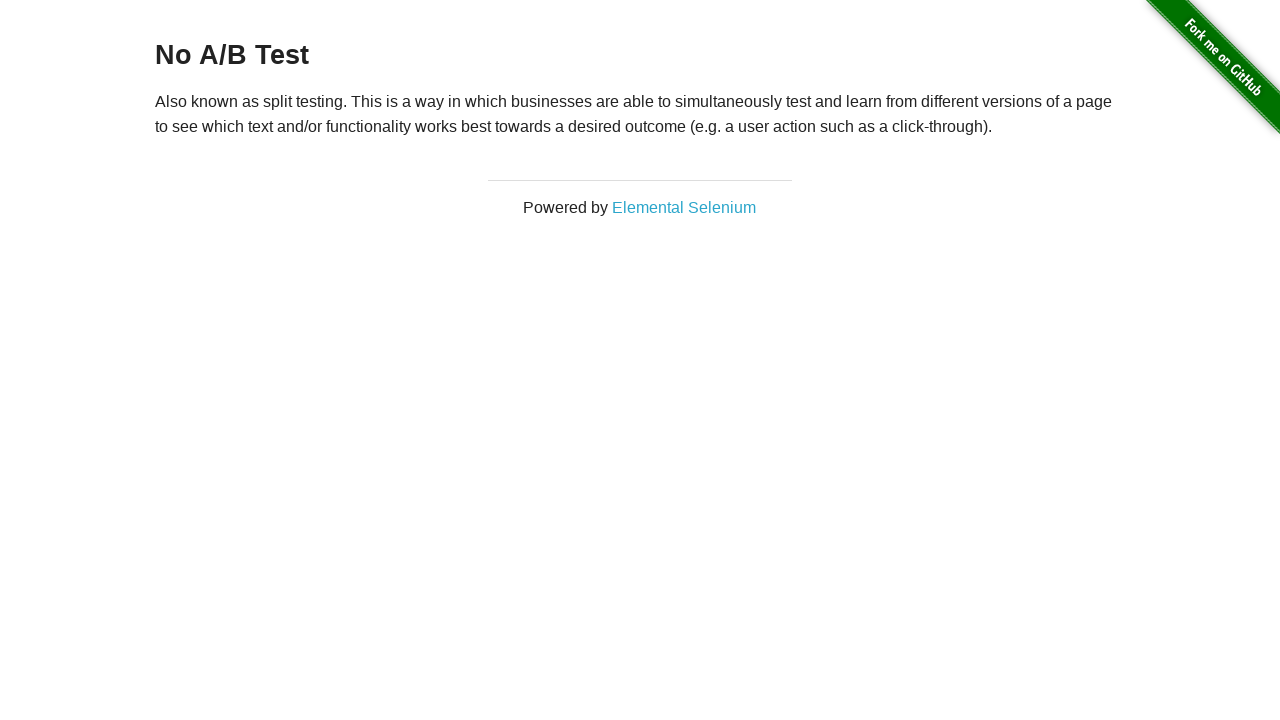